Tests displaying jQuery Growl notifications on a page by injecting jQuery and jQuery Growl libraries, then triggering various notification types (default, error, notice, warning).

Starting URL: http://the-internet.herokuapp.com/

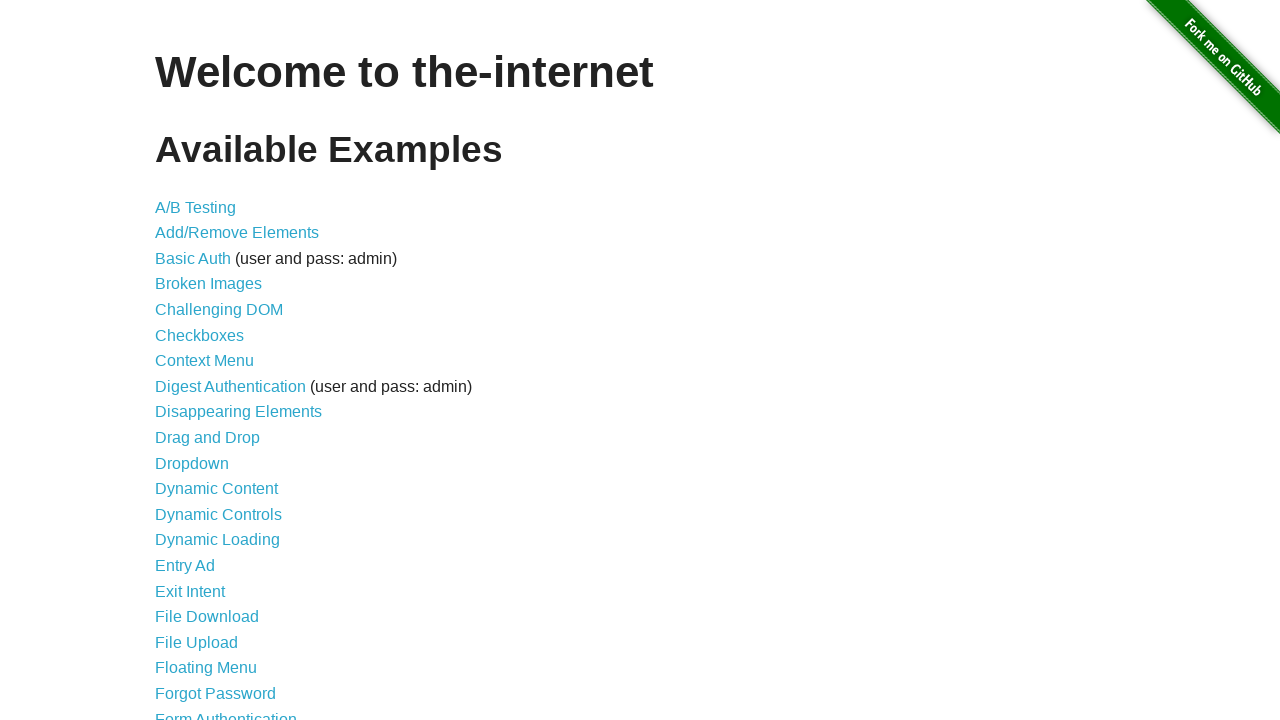

Injected jQuery library into page if not already present
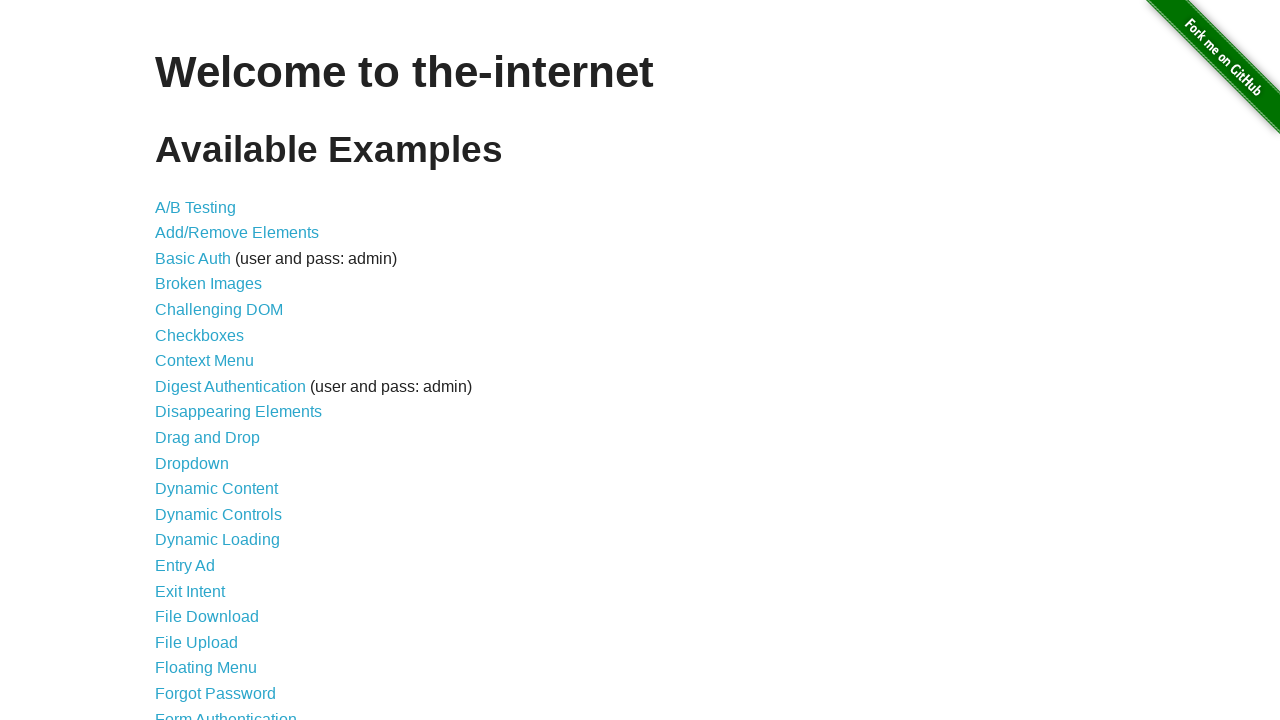

Waited for jQuery to load and become available
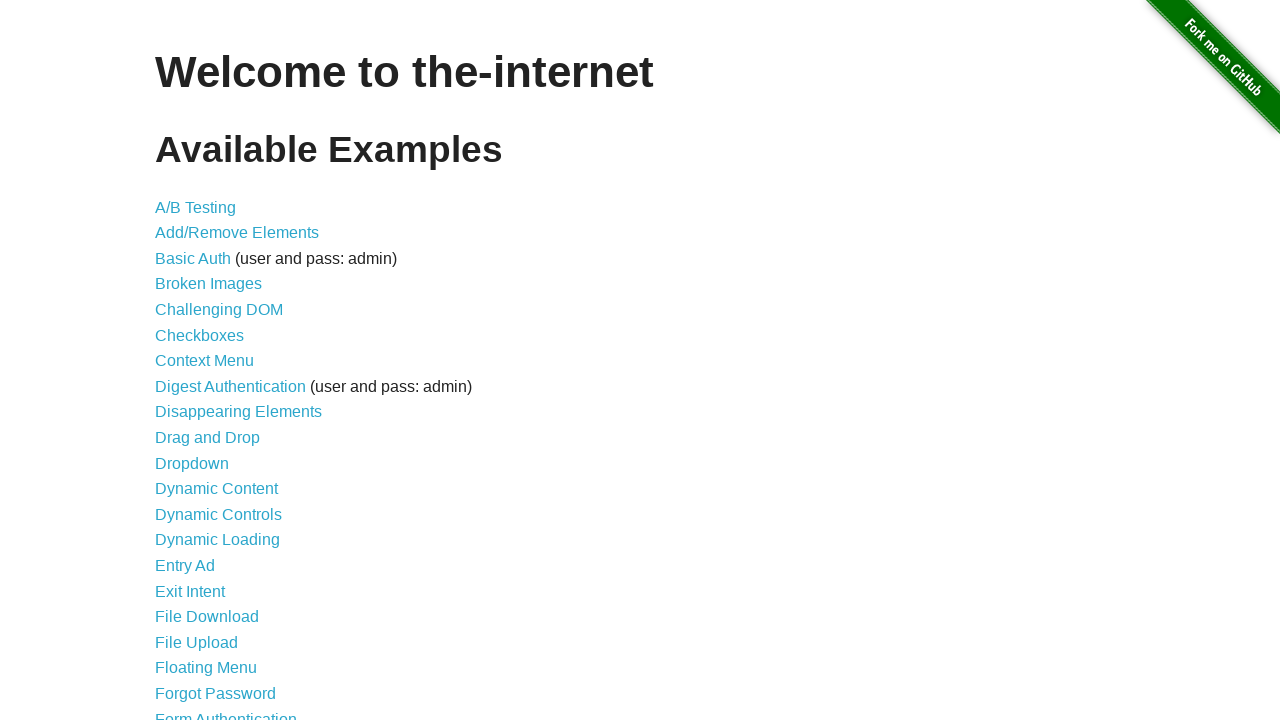

Loaded jQuery Growl library script
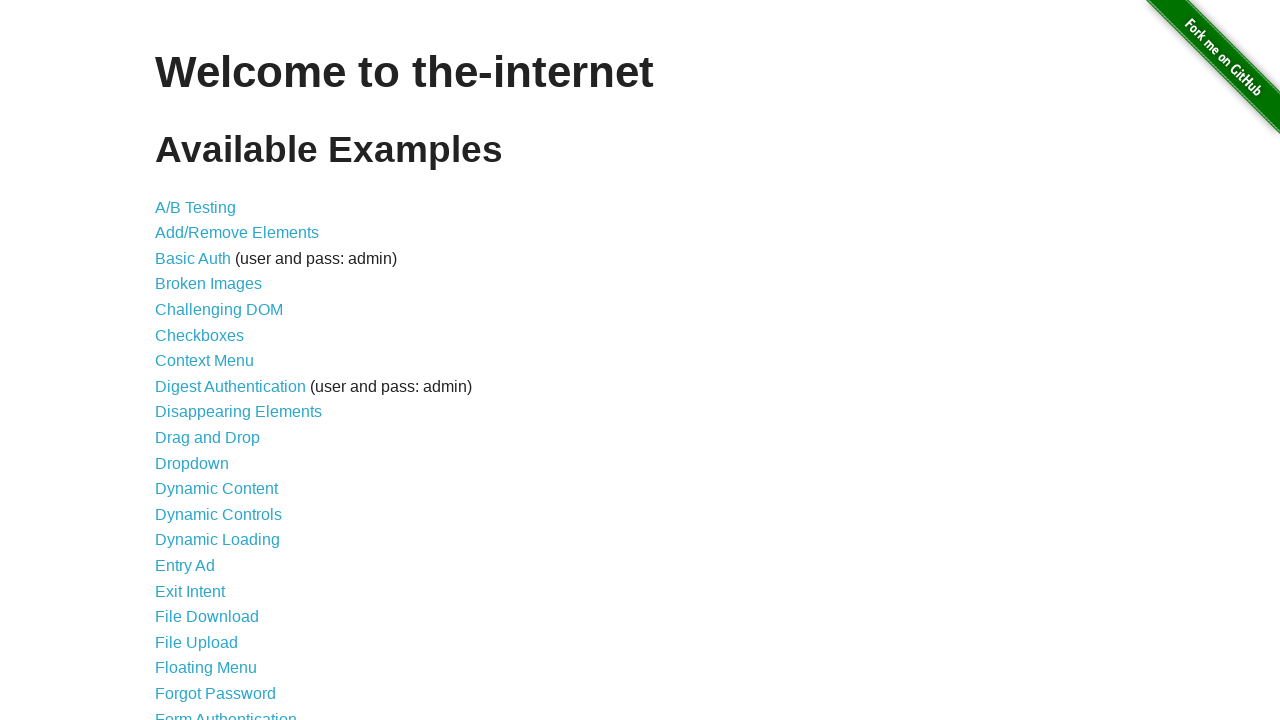

Injected jQuery Growl stylesheet into page
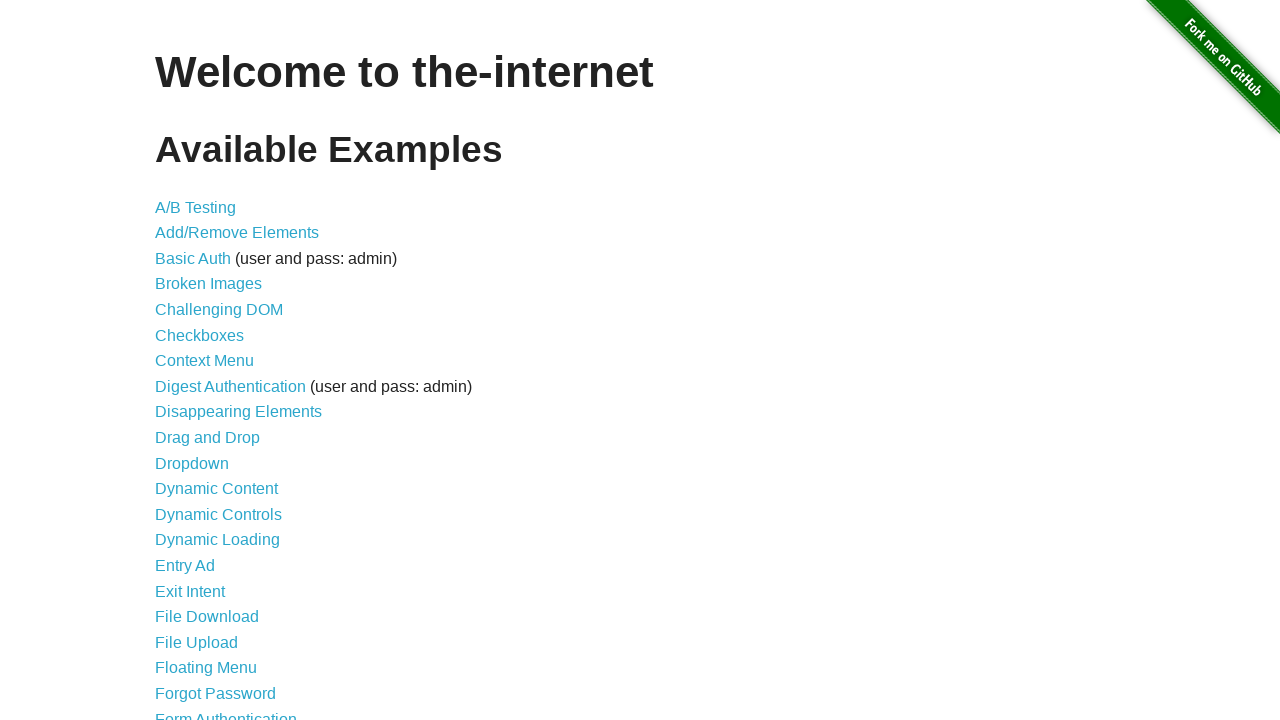

Waited for jQuery Growl to load and become available
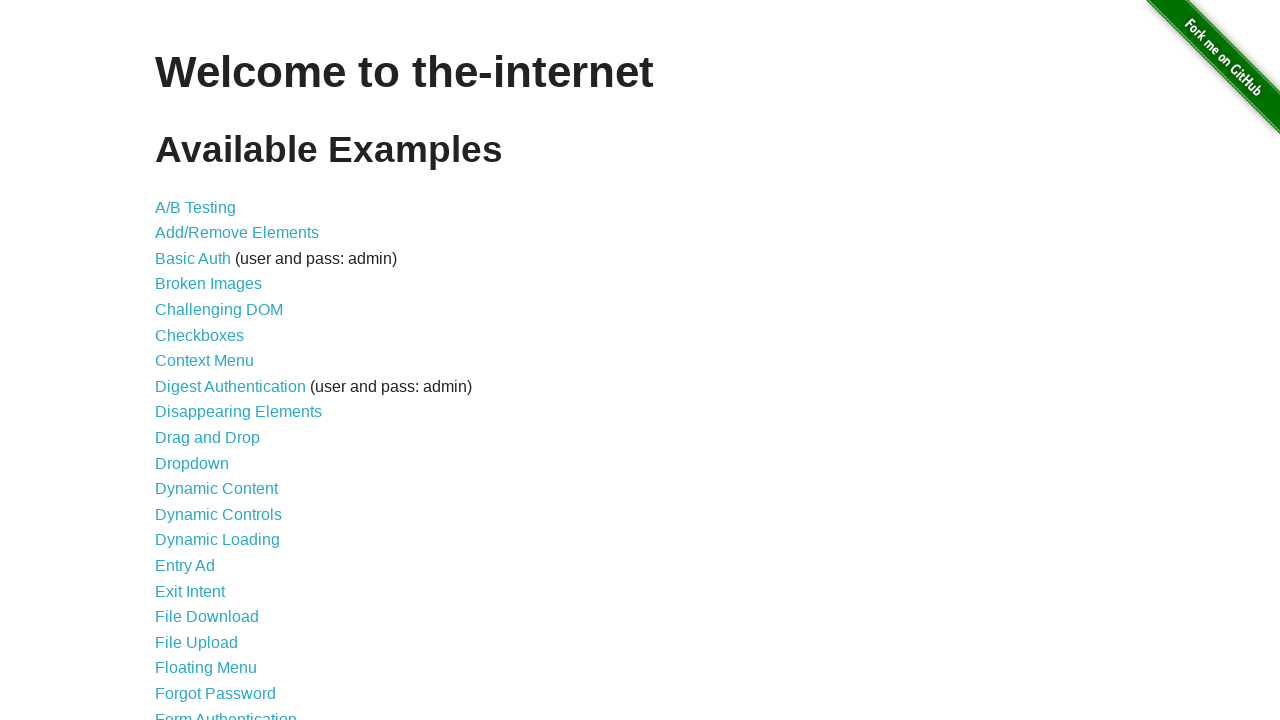

Displayed default growl notification with title 'GET' and message '/'
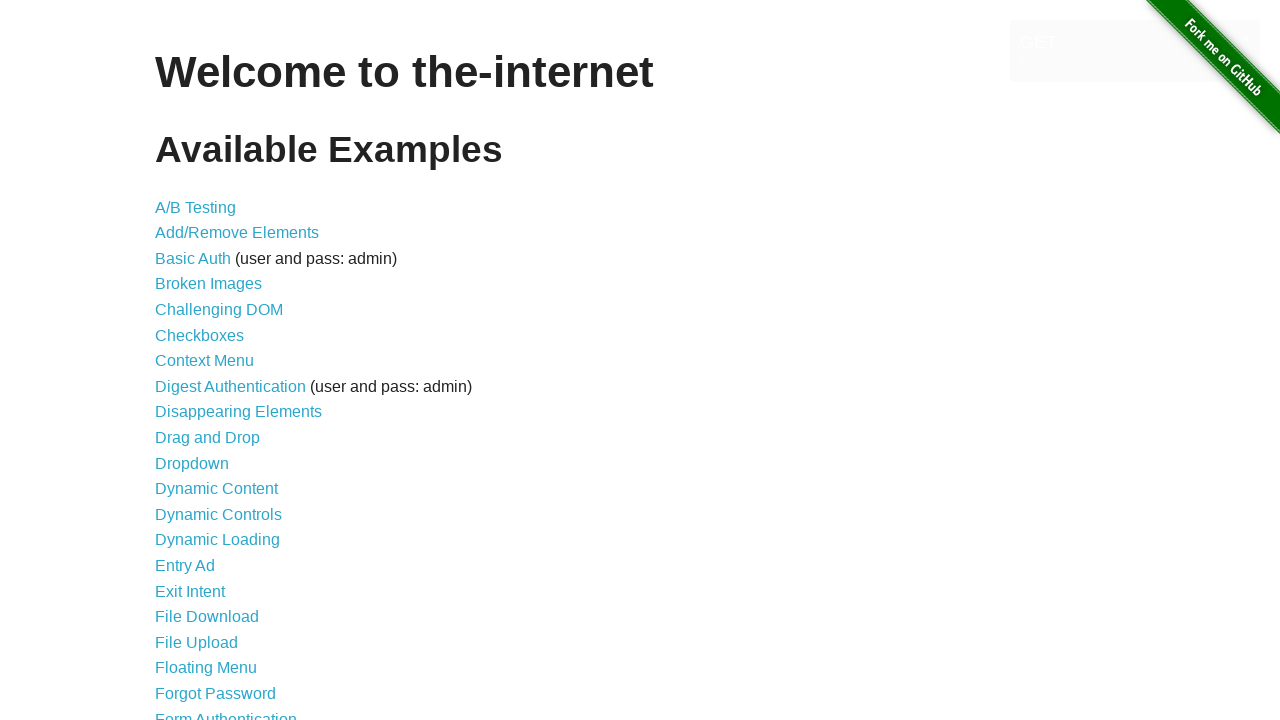

Displayed error growl notification
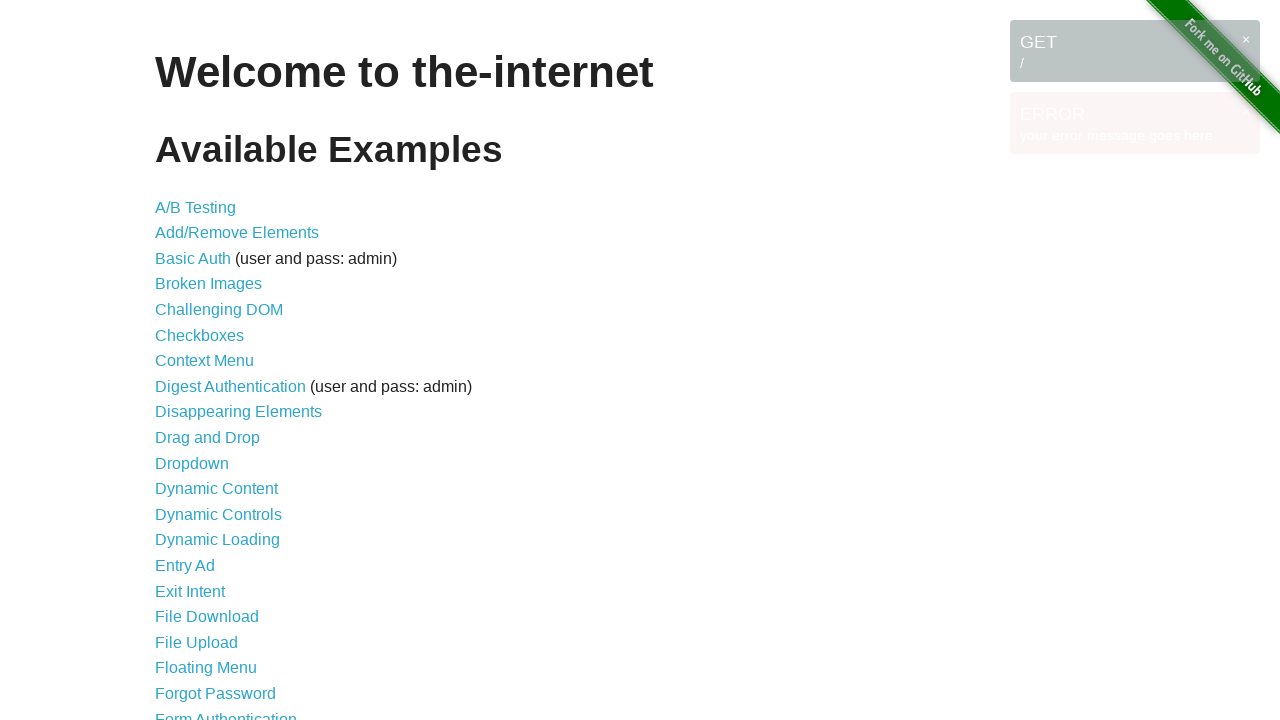

Displayed notice growl notification
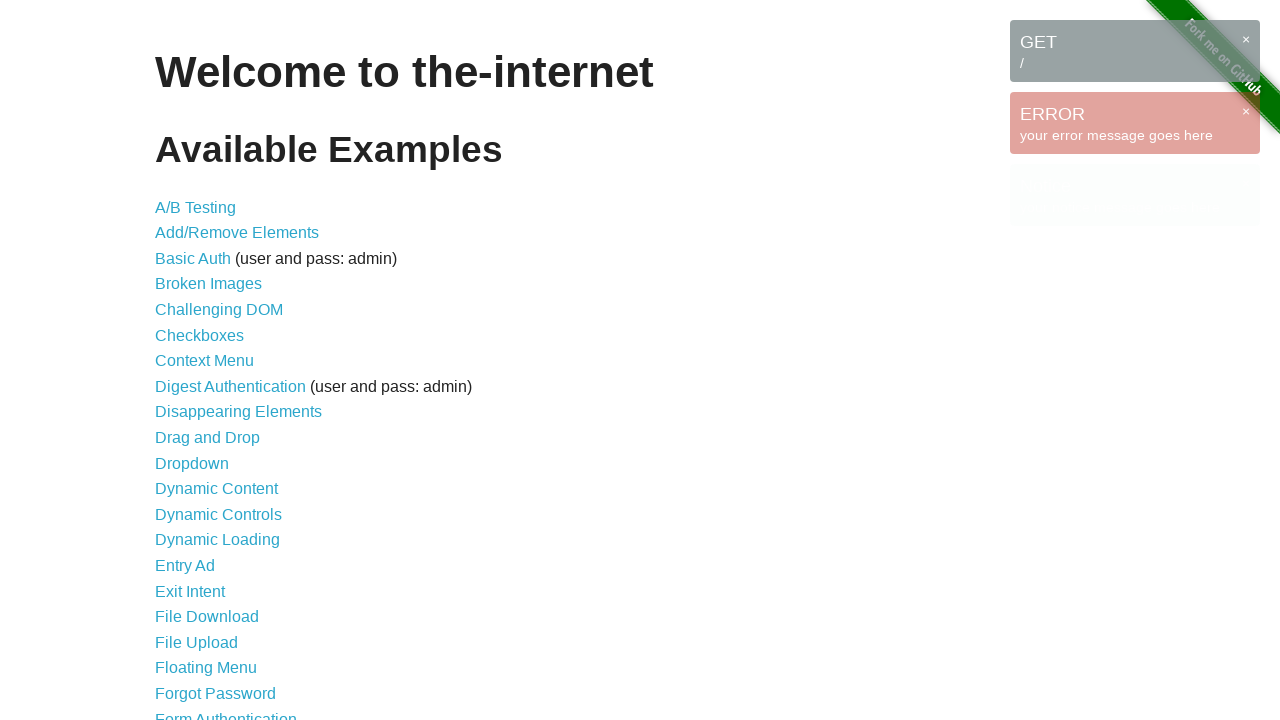

Displayed warning growl notification
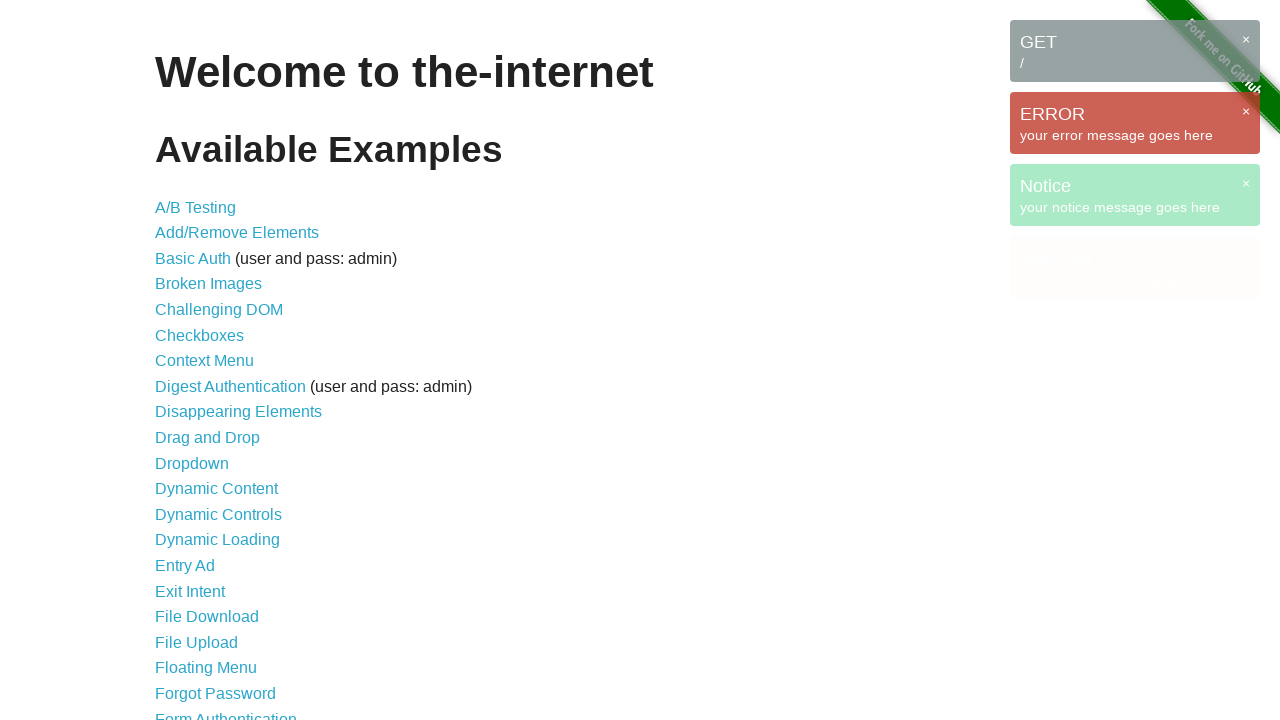

Waited for growl notifications to appear on page
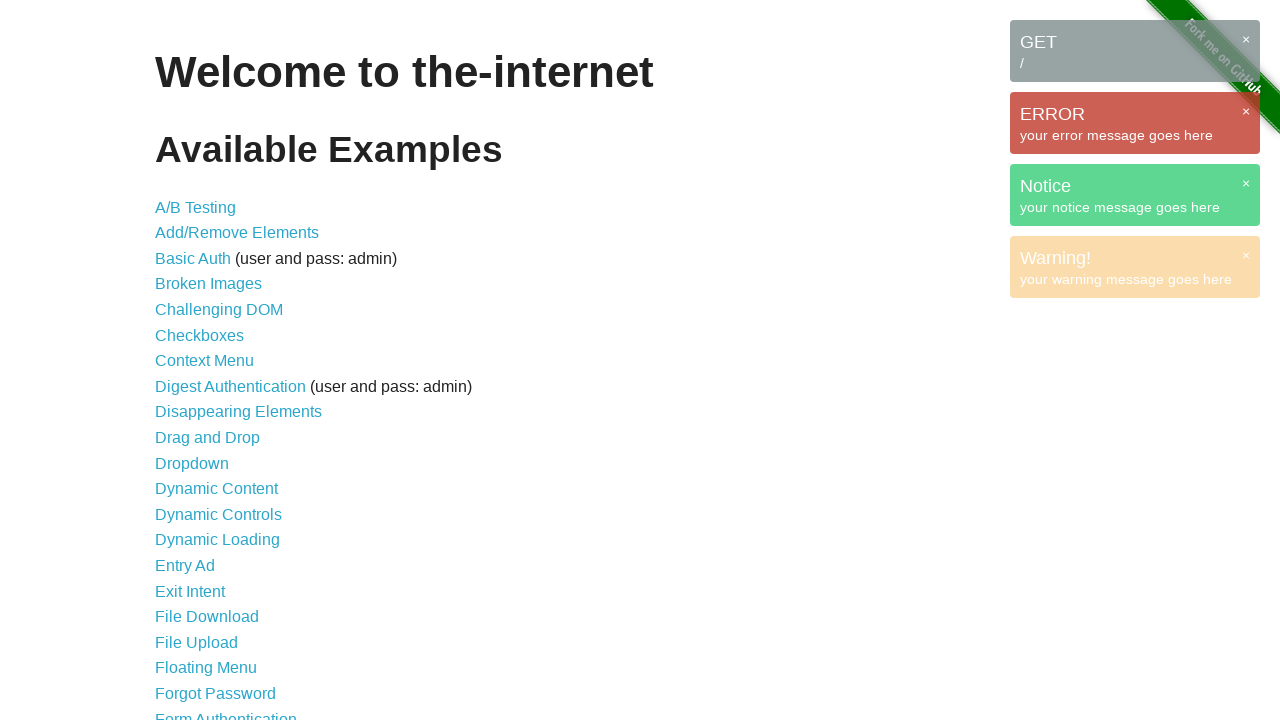

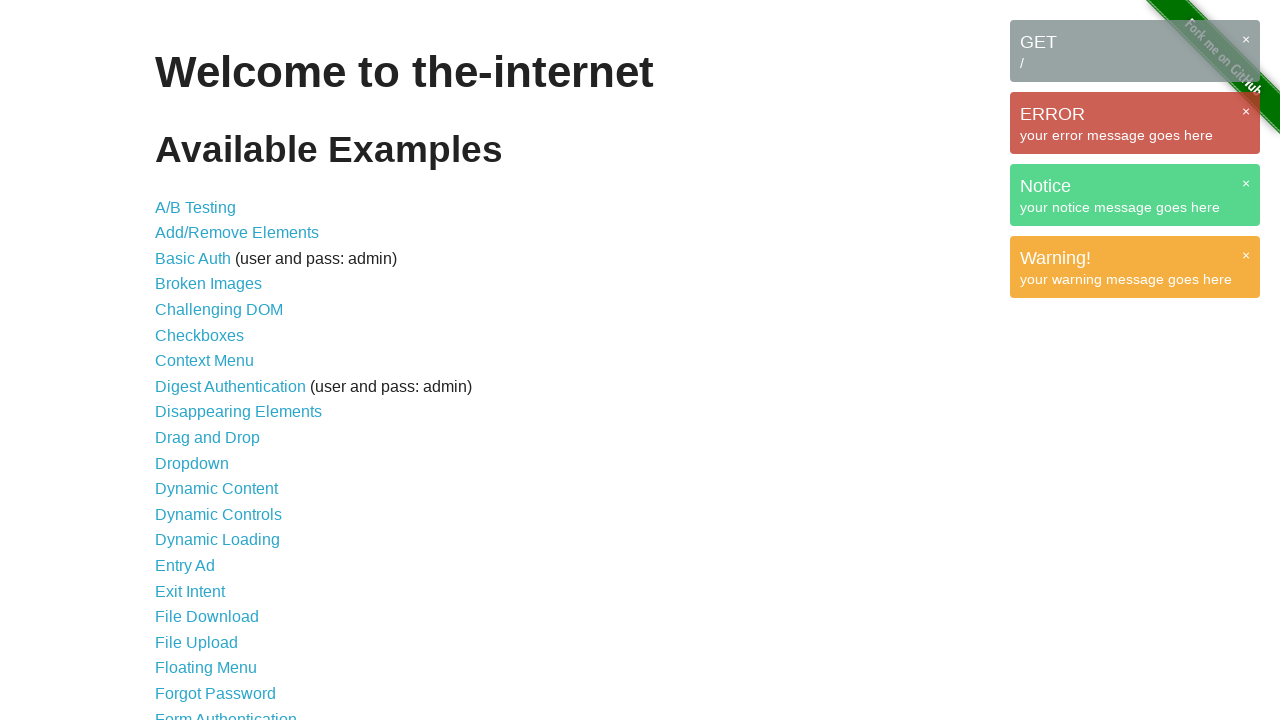